Tests tooltip display when hovering over the word "Contrary" in text

Starting URL: https://demoqa.com/tool-tips

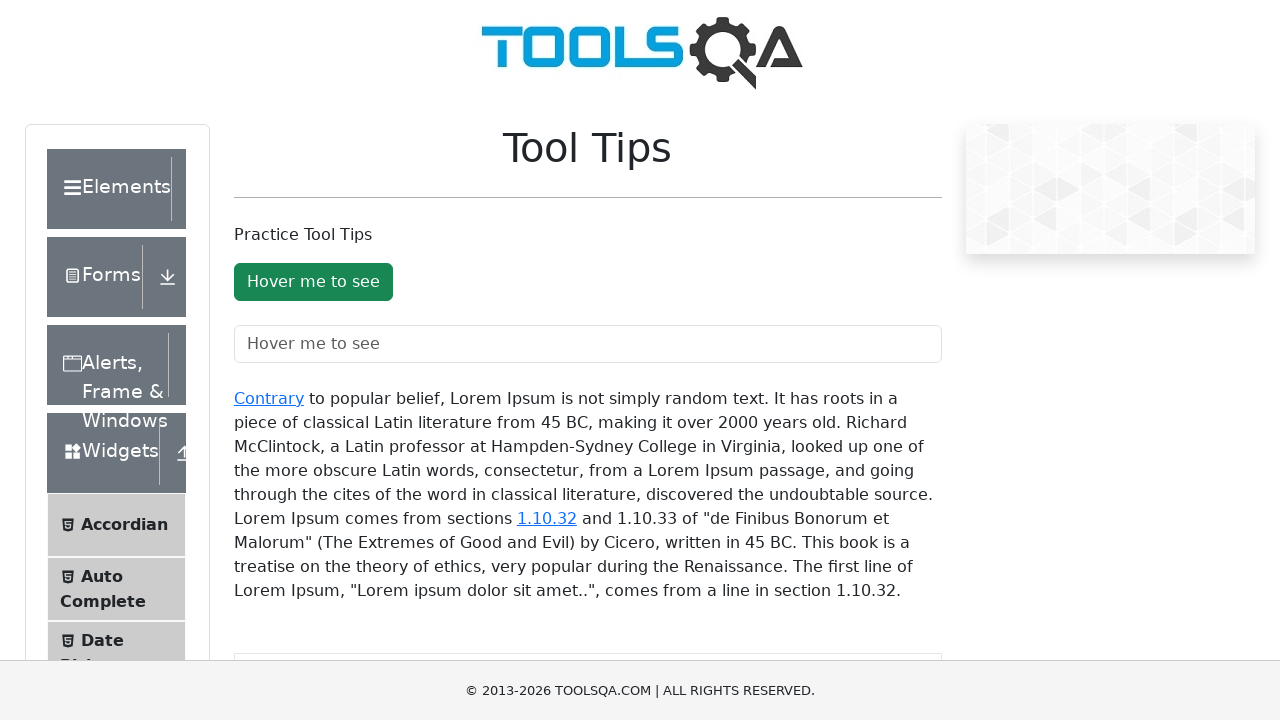

Hovered over 'Contrary' link in text to trigger tooltip at (269, 398) on xpath=//div[@id='texToolTopContainer']//a[text()='Contrary']
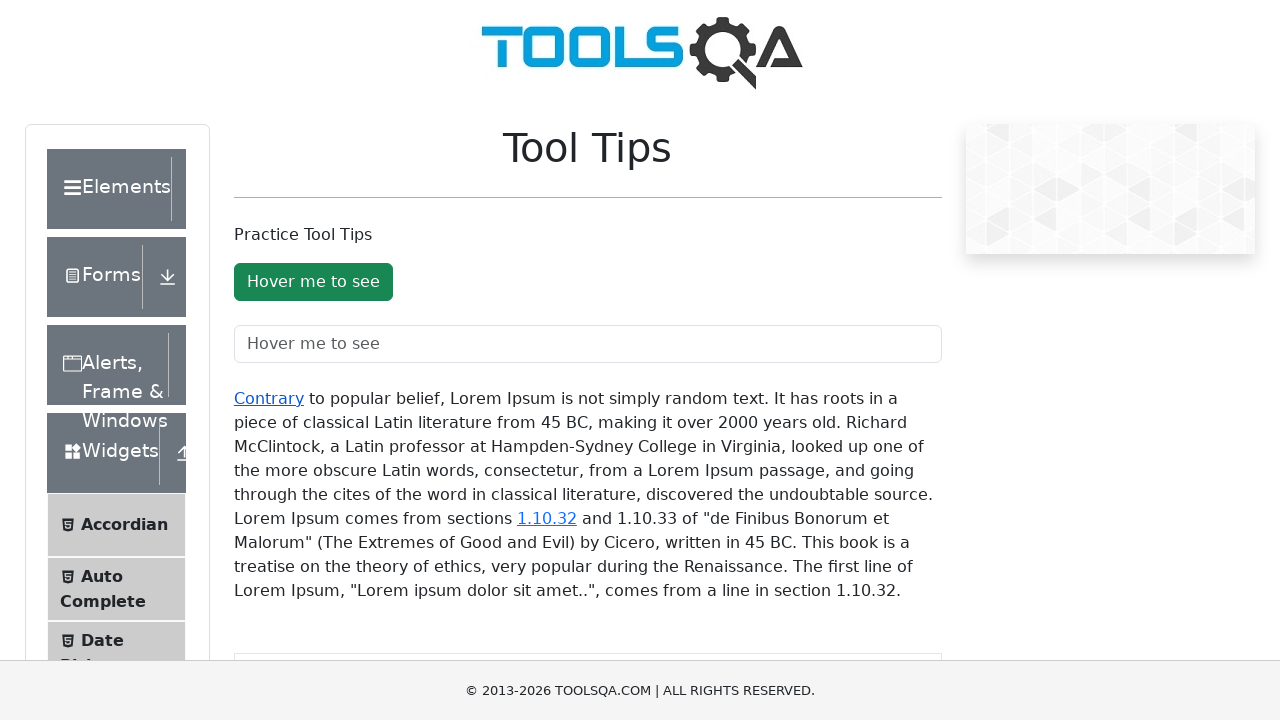

Tooltip appeared after hovering over 'Contrary'
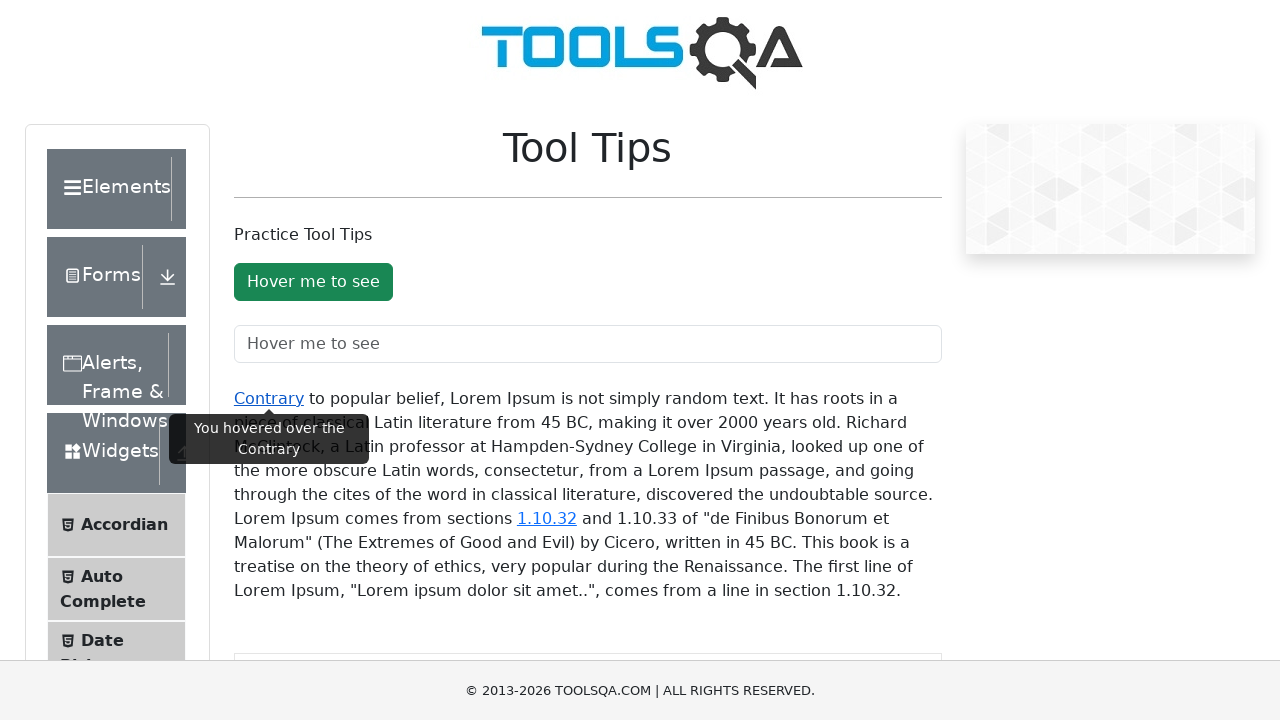

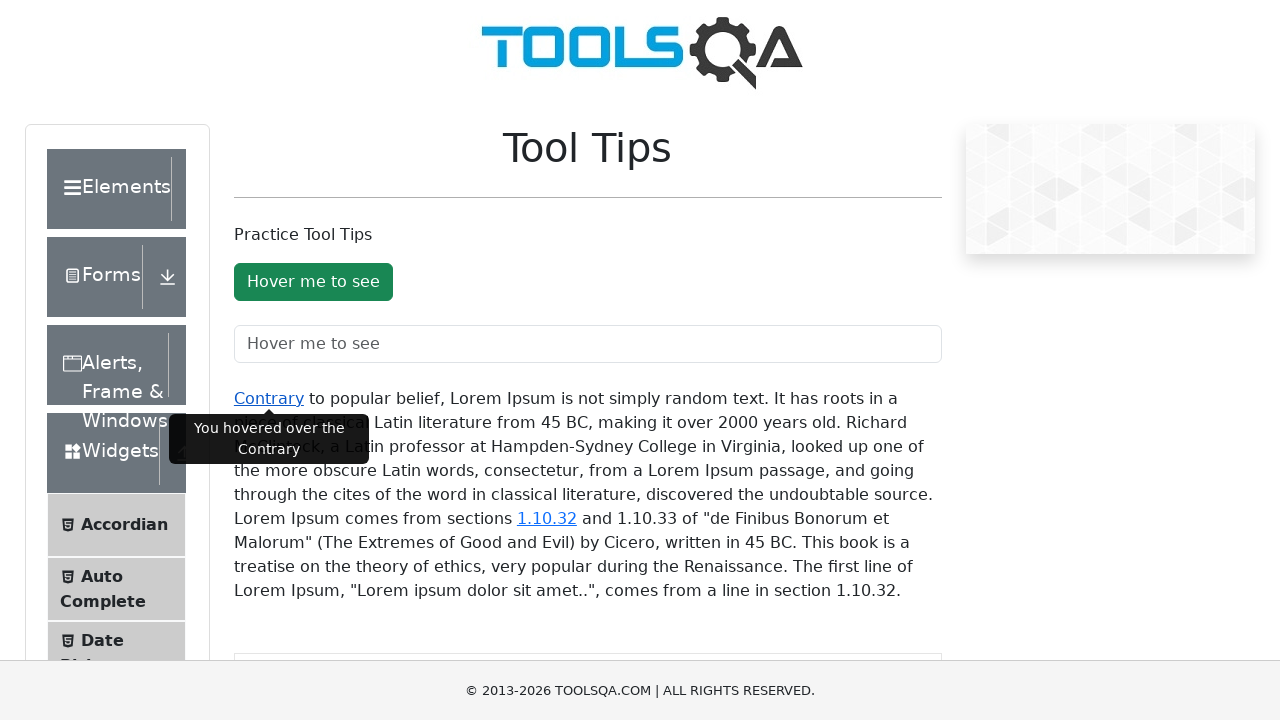